Tests the autocomplete feature on jQueryUI by clicking an input field inside an iframe, typing a partial search term "P", and selecting "Python" from the autocomplete suggestions.

Starting URL: https://jqueryui.com/autocomplete/

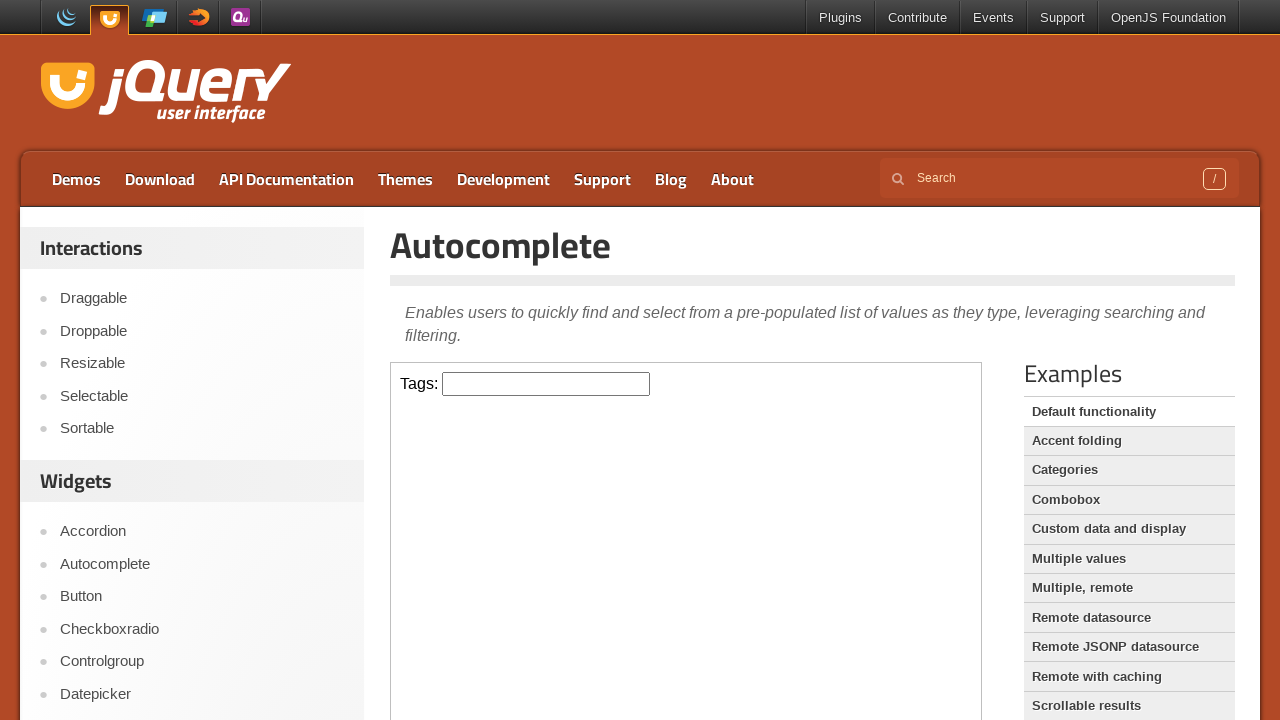

Clicked input field inside iframe at (546, 384) on iframe >> internal:control=enter-frame >> input
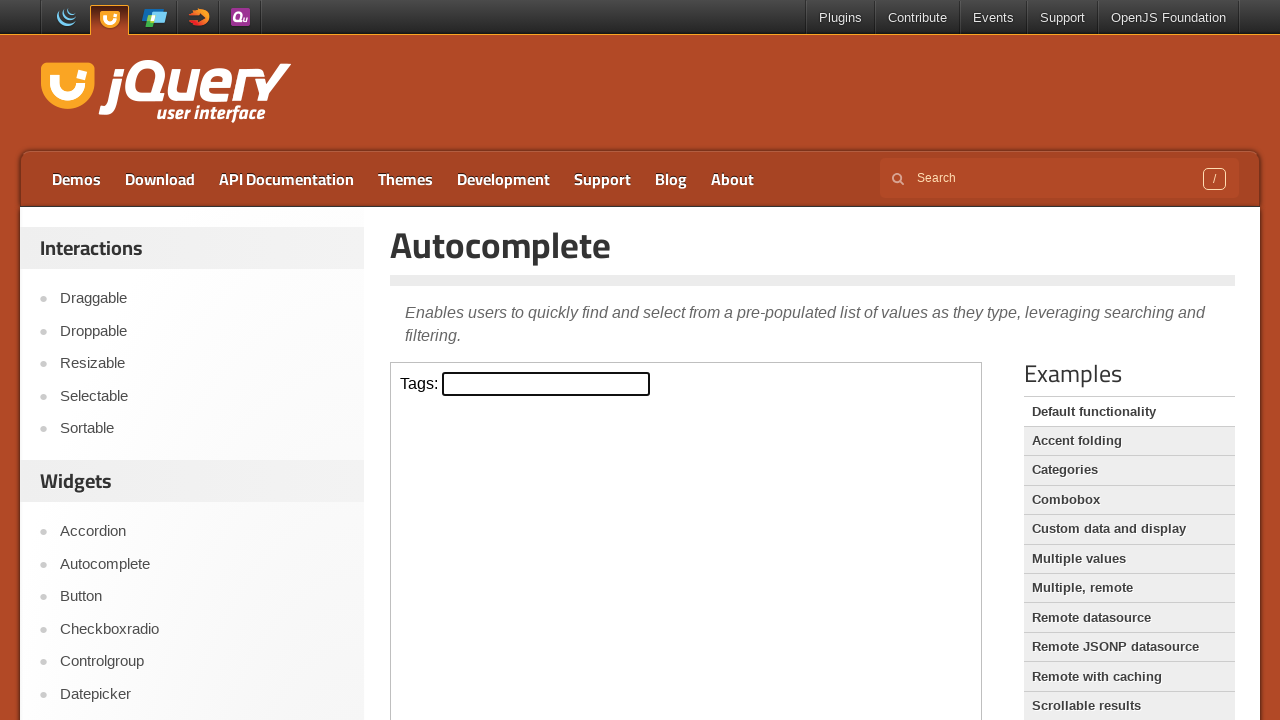

Typed 'P' in input field to trigger autocomplete on iframe >> internal:control=enter-frame >> input
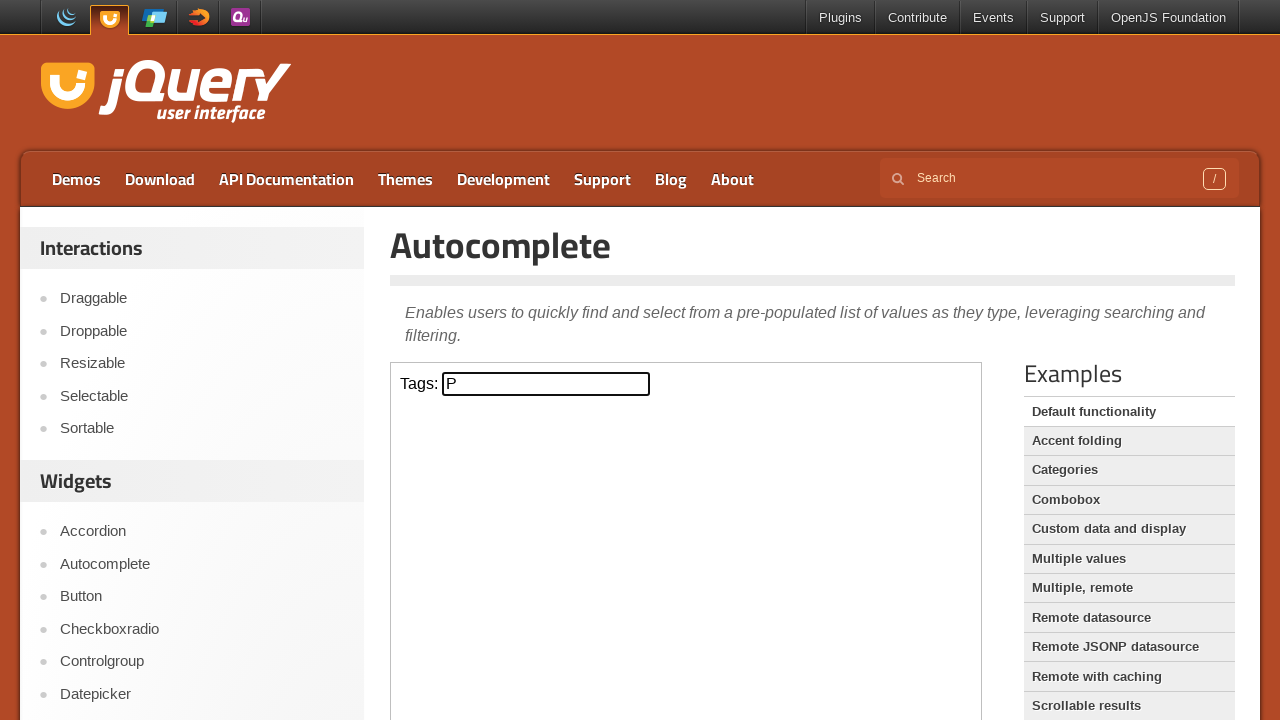

Selected 'Python' from autocomplete suggestions at (546, 577) on iframe >> internal:control=enter-frame >> text=Python
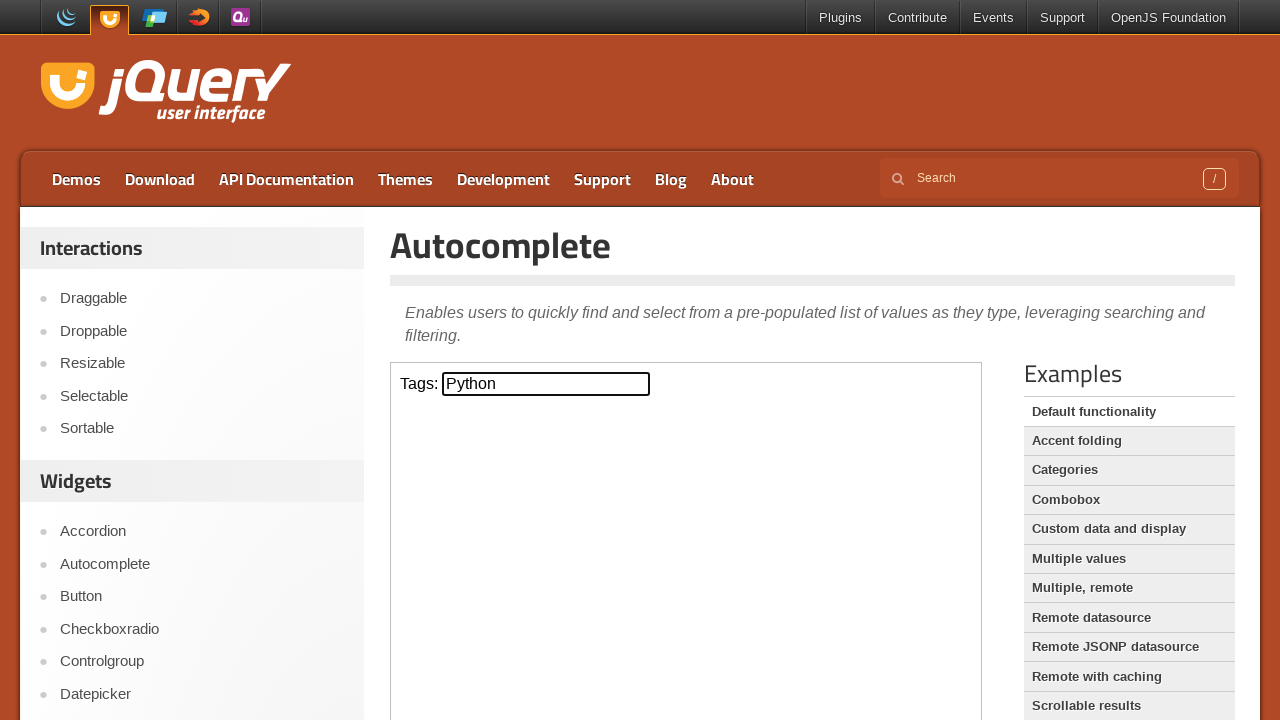

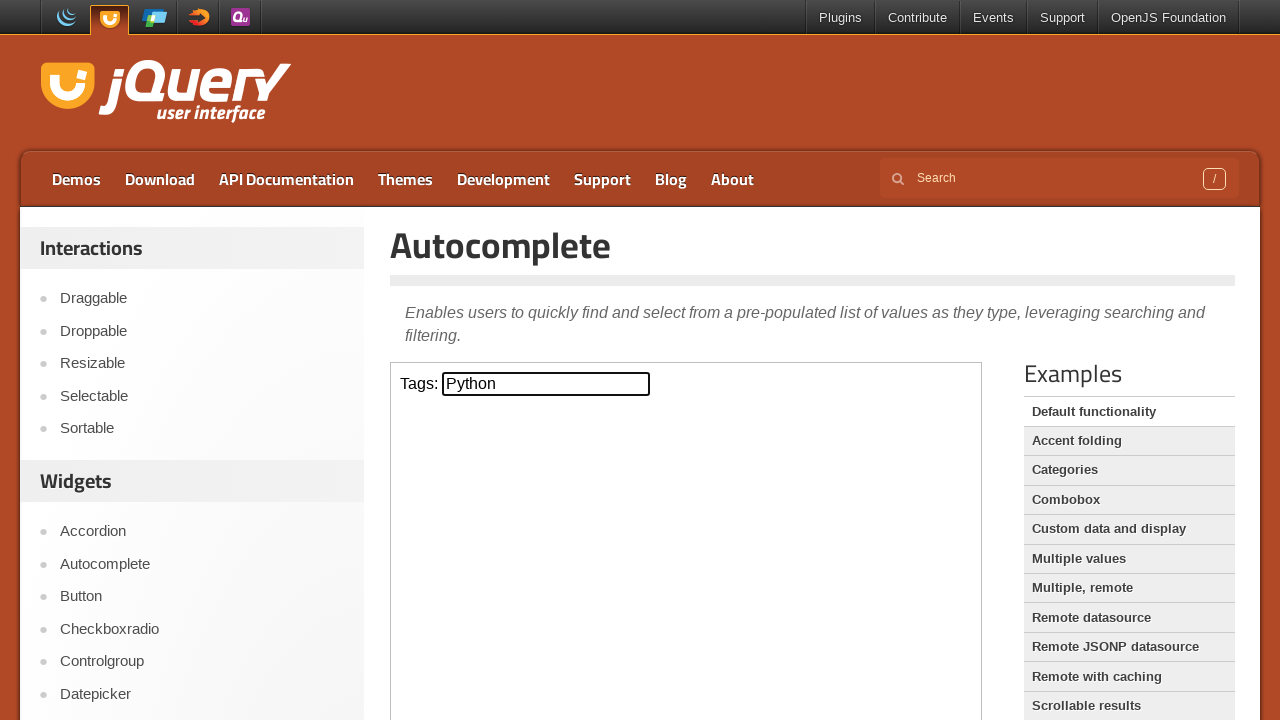